Tests searching with numeric characters "12345" in the Tesla shop to verify no results handling

Starting URL: https://www.tesla.com/

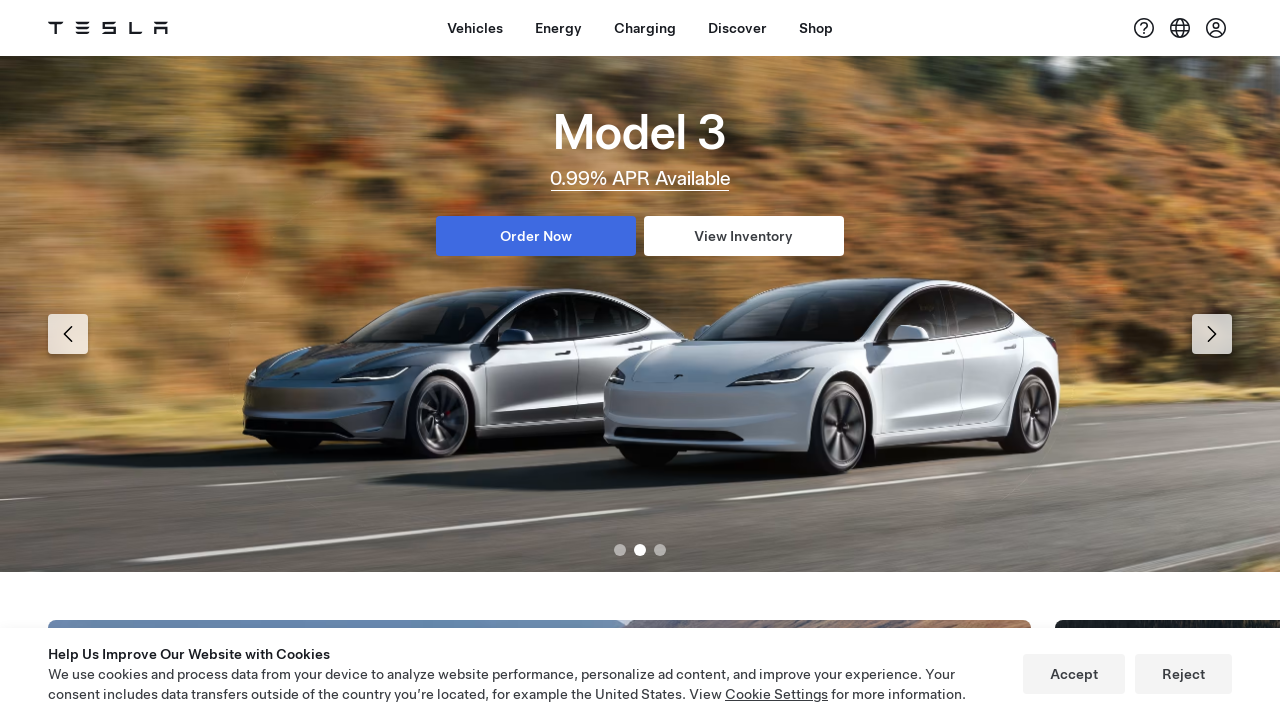

Waited for Shop button selector
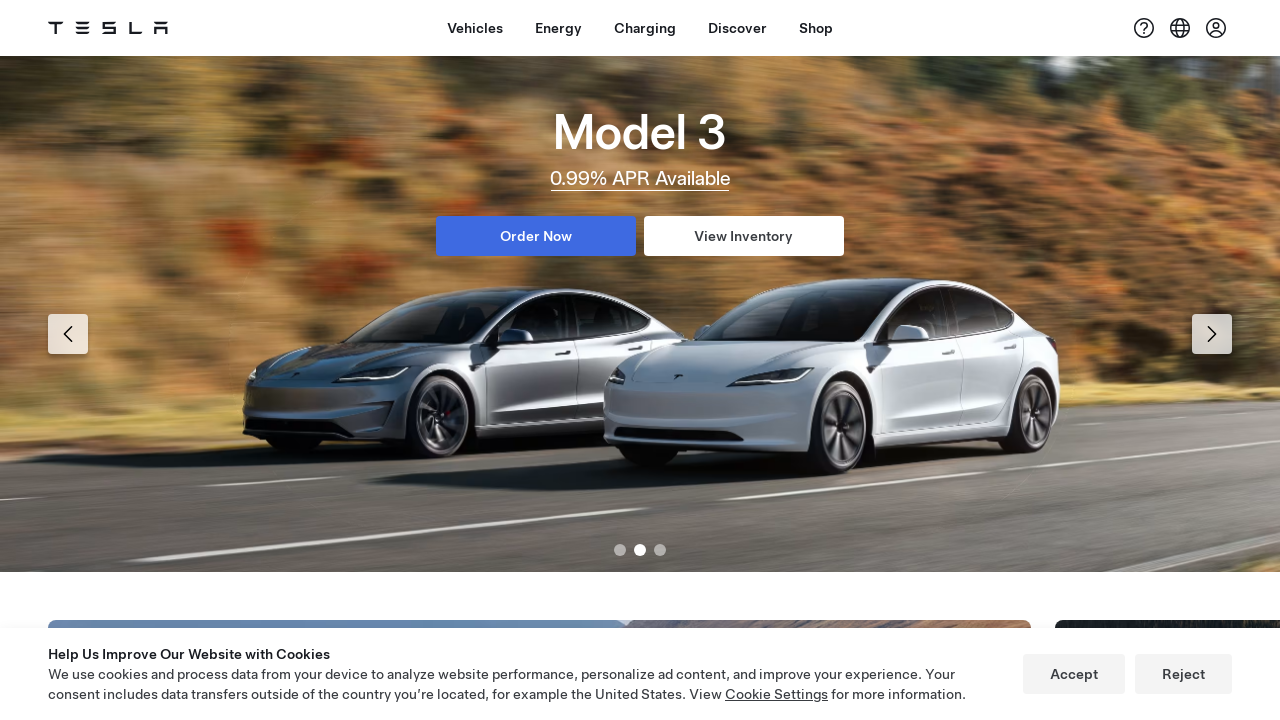

Clicked Shop button at (816, 28) on xpath=//a[contains(@id,'dx-nav-item--shop')]
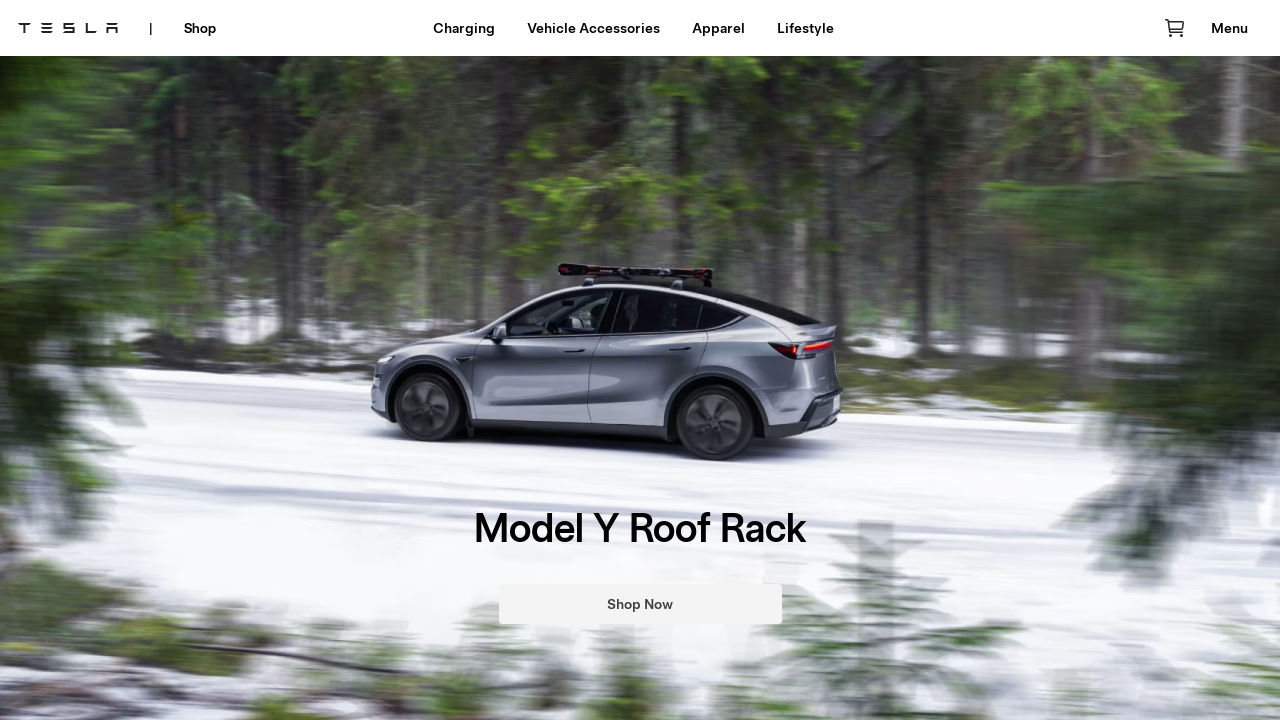

Waited for Lifestyle link selector
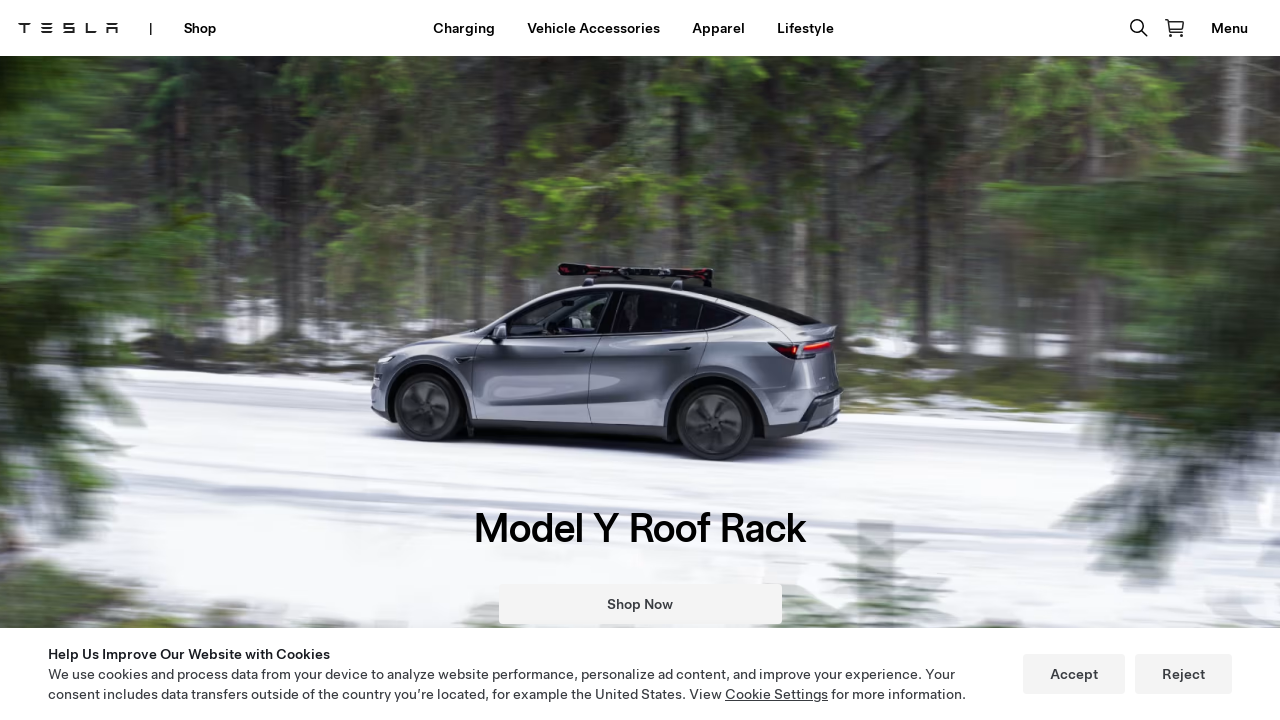

Clicked Lifestyle link at (805, 28) on xpath=//a[contains(.,'Lifestyle')]
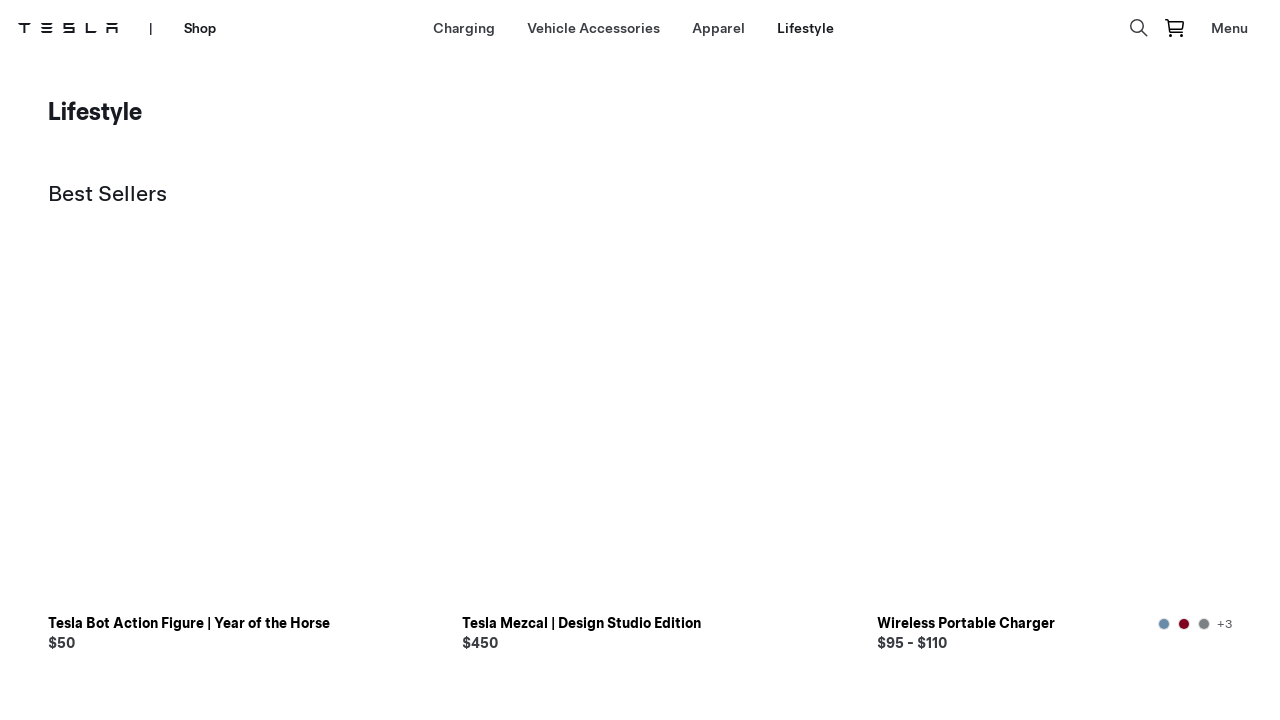

Lifestyle page loaded
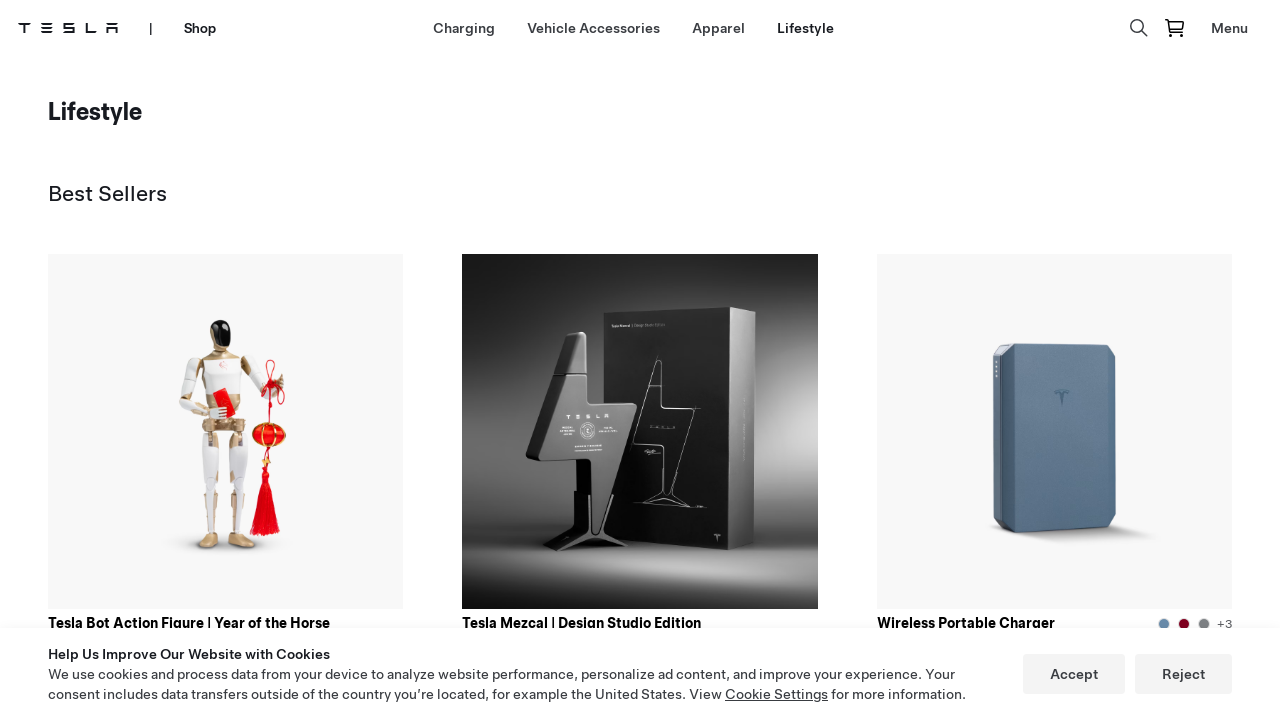

Waited for search input container selector
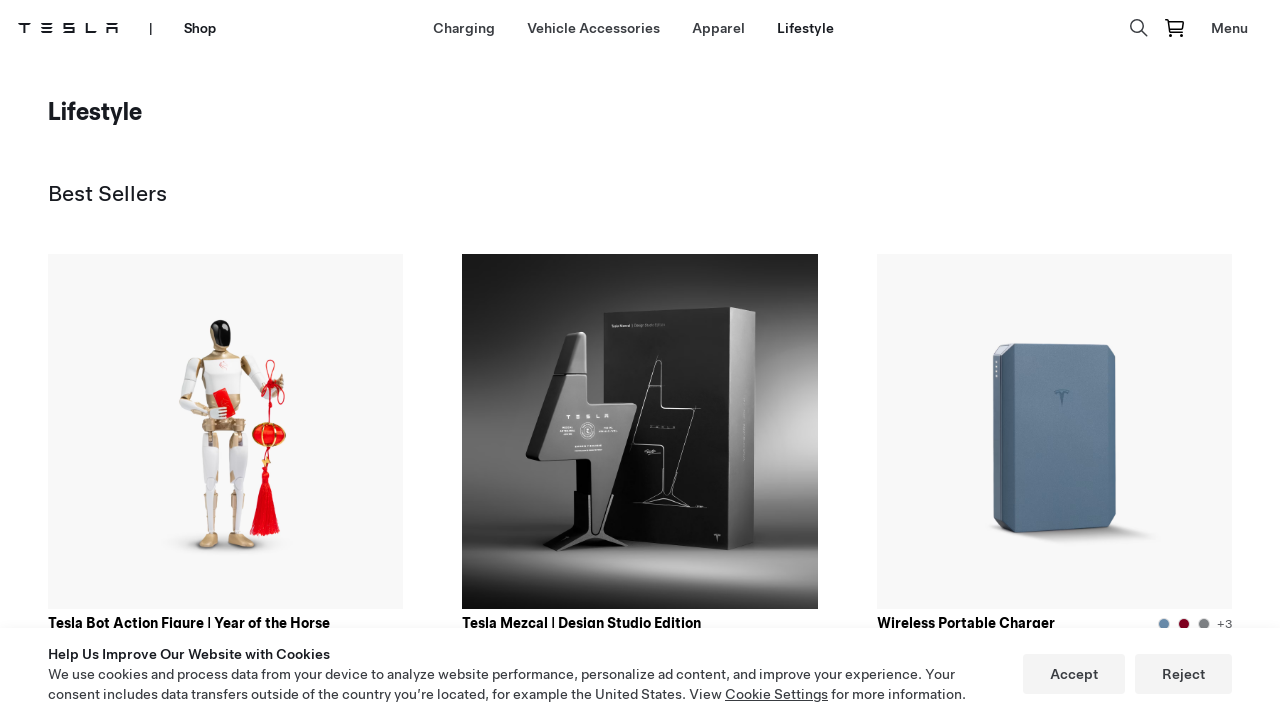

Clicked search input container at (1139, 28) on xpath=//*[@id='search']/div/div
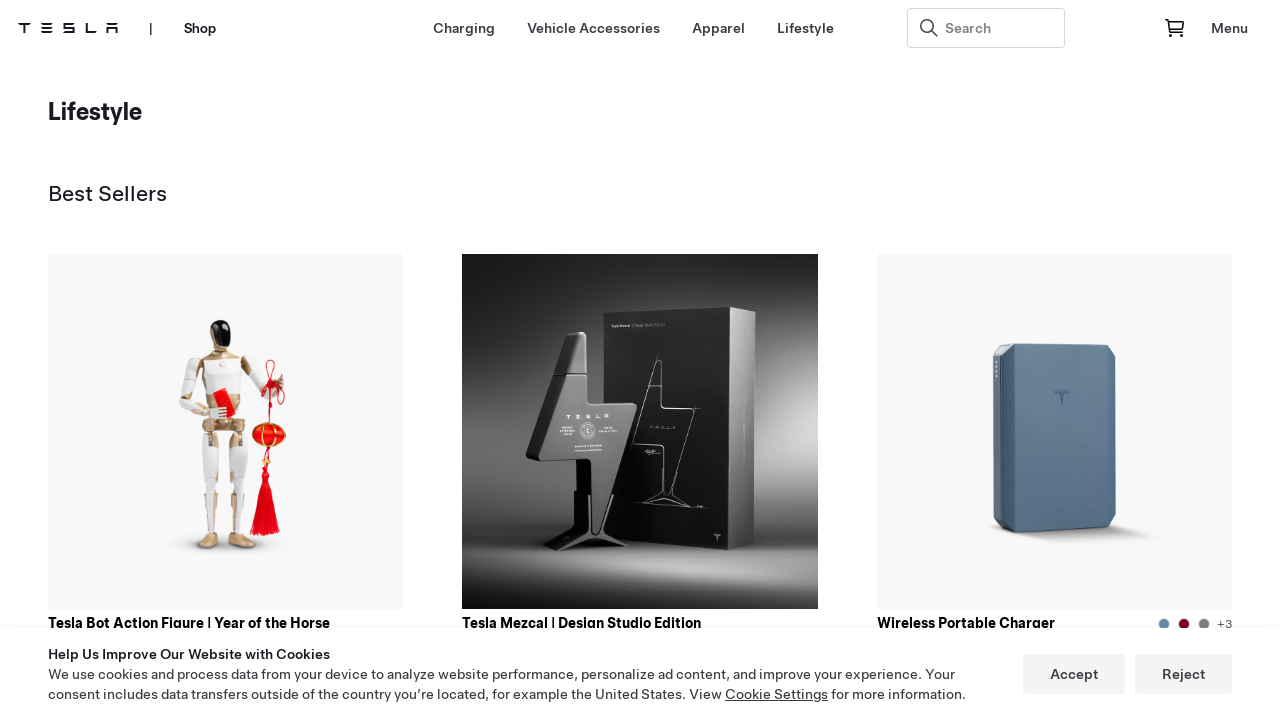

Waited for search input field selector
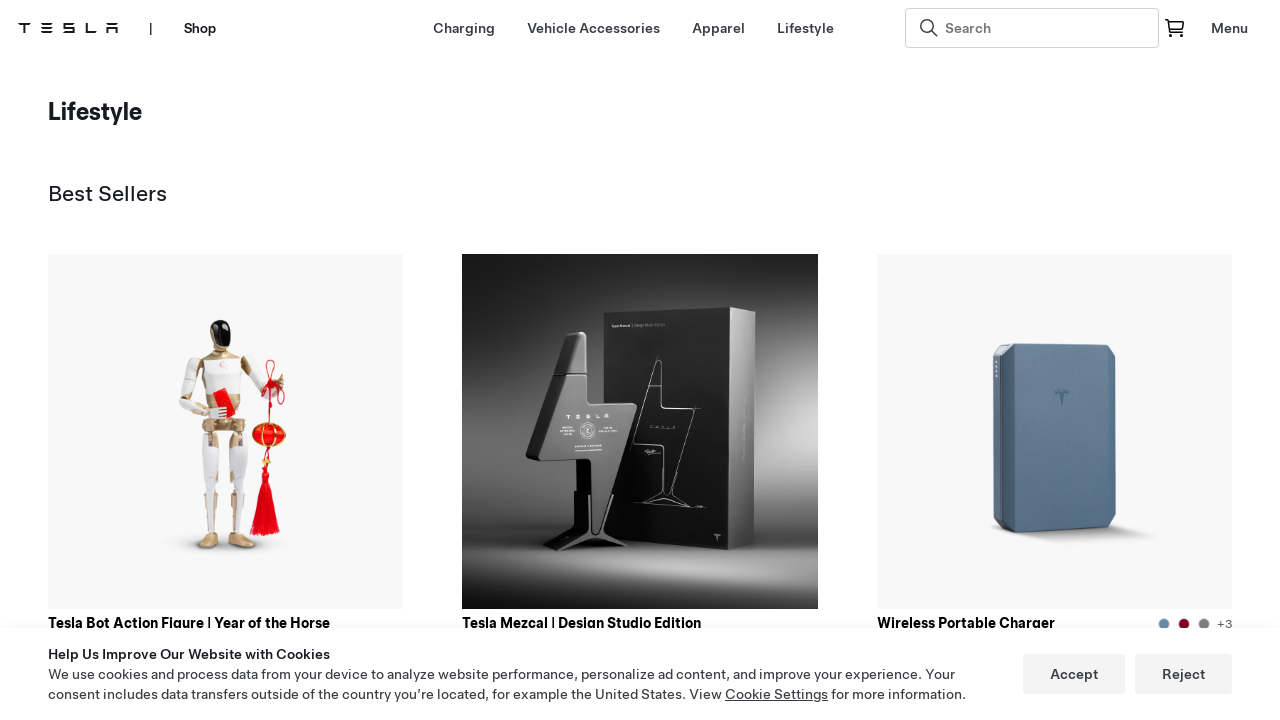

Filled search input with numeric value '12345' on //input[@id='1']
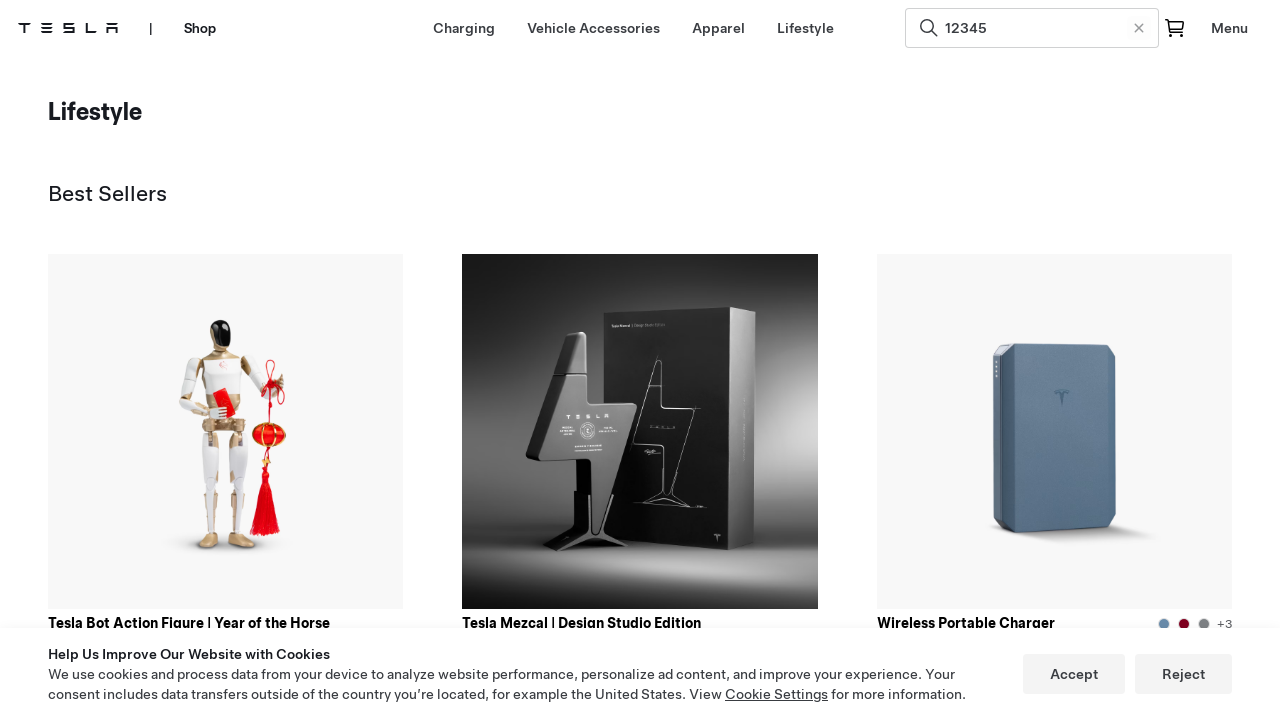

Pressed Enter to submit numeric search query on //input[@id='1']
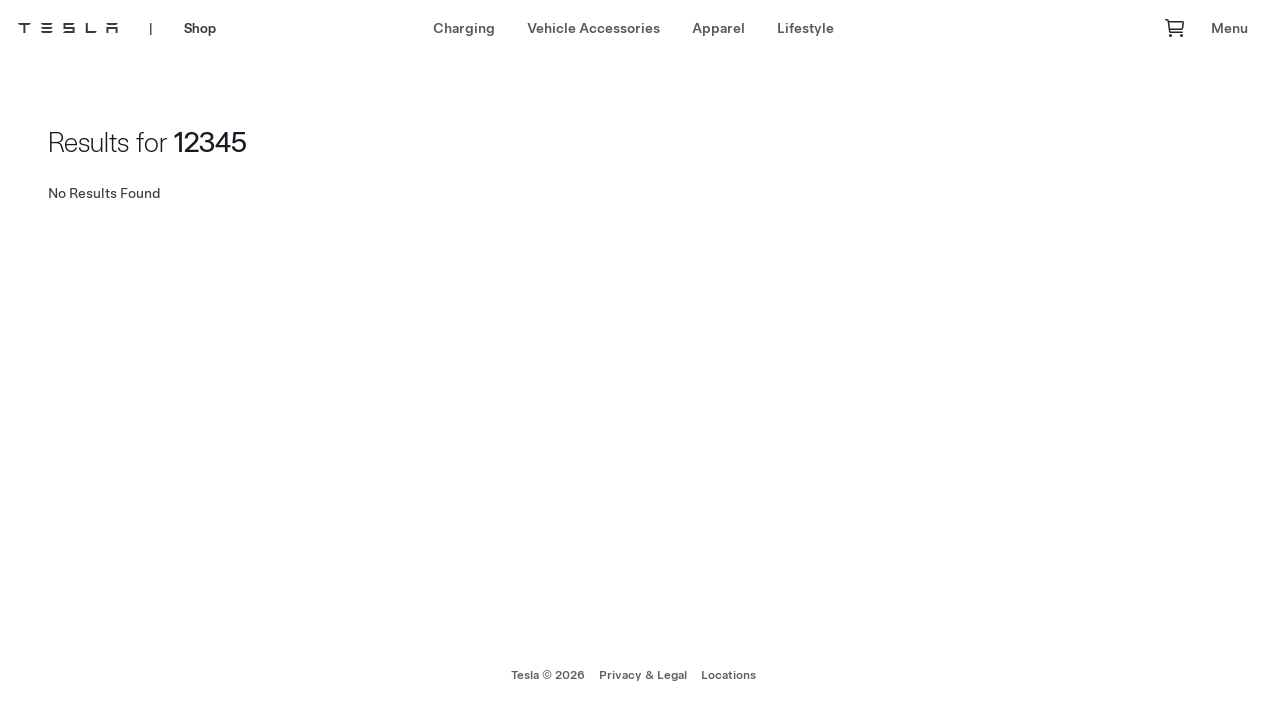

Search results page loaded with numeric query parameter
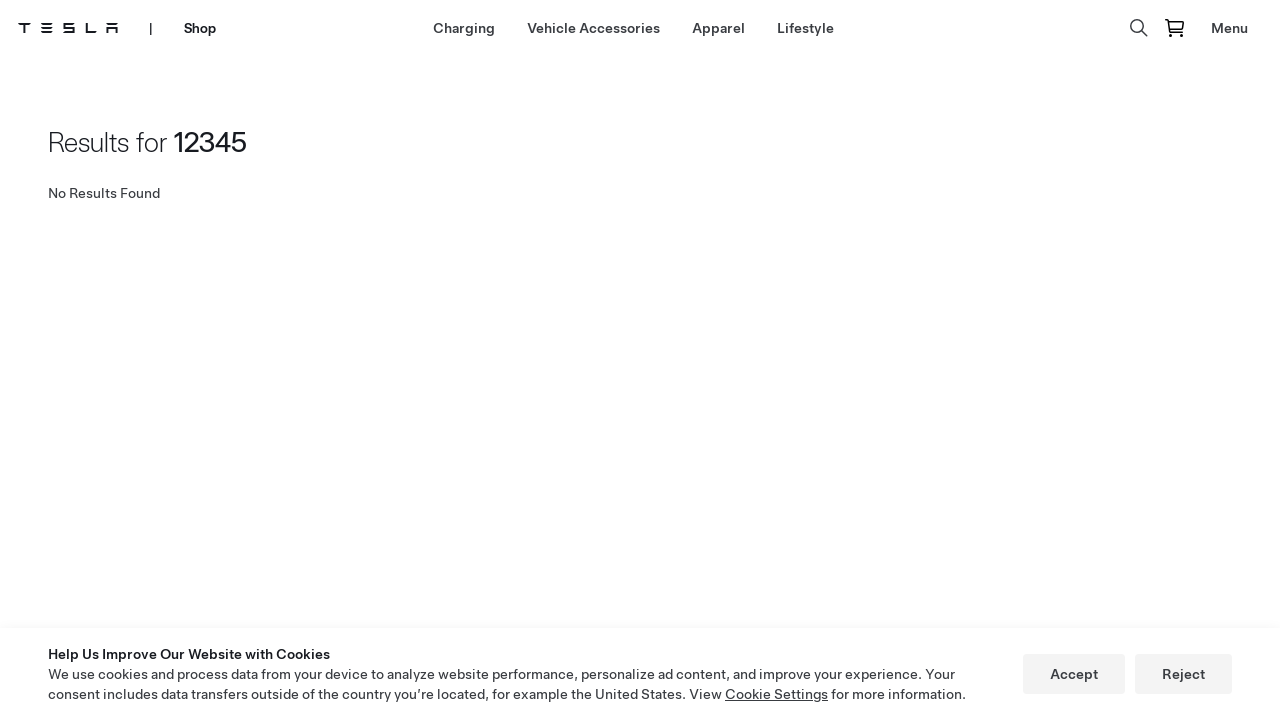

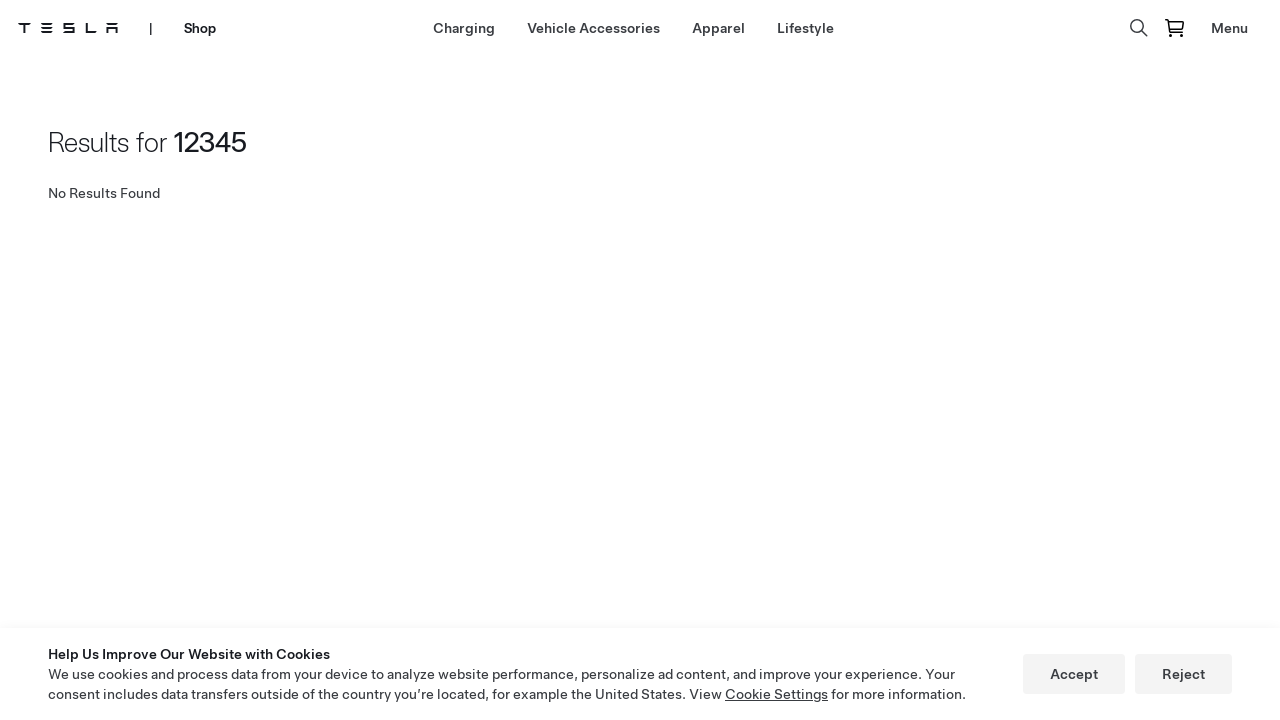